Tests JavaScript alert handling by clicking three different alert buttons - a simple alert (accept), a timed alert (wait and accept), and a confirm dialog (dismiss) - then verifies the confirm result text appears.

Starting URL: https://demoqa.com/alerts

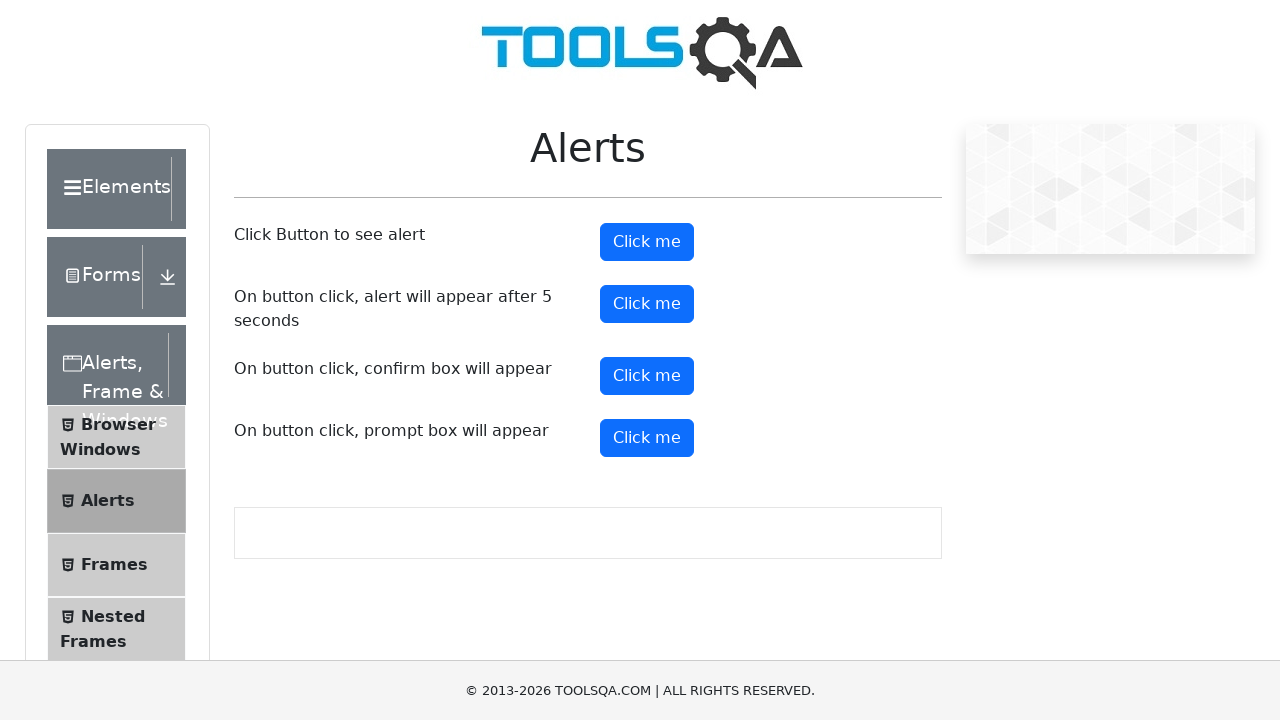

Set up dialog handler and clicked simple alert button at (647, 242) on #alertButton
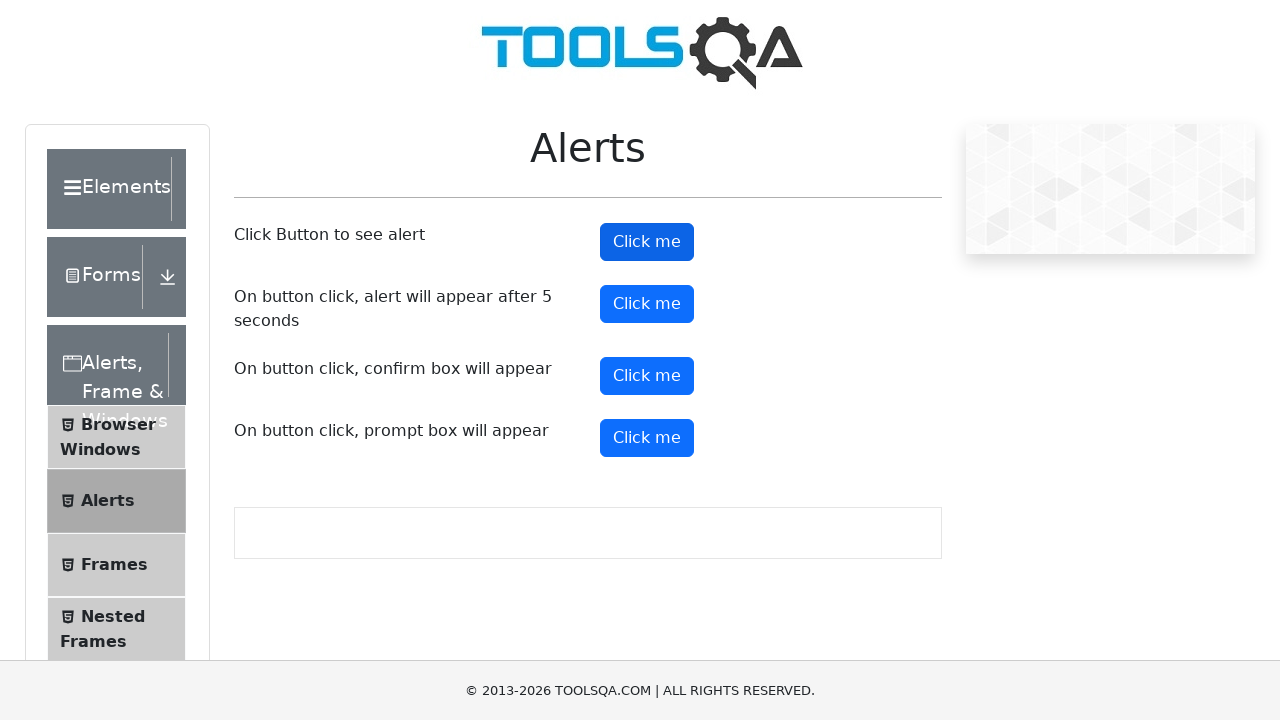

Waited 500ms for simple alert to be processed
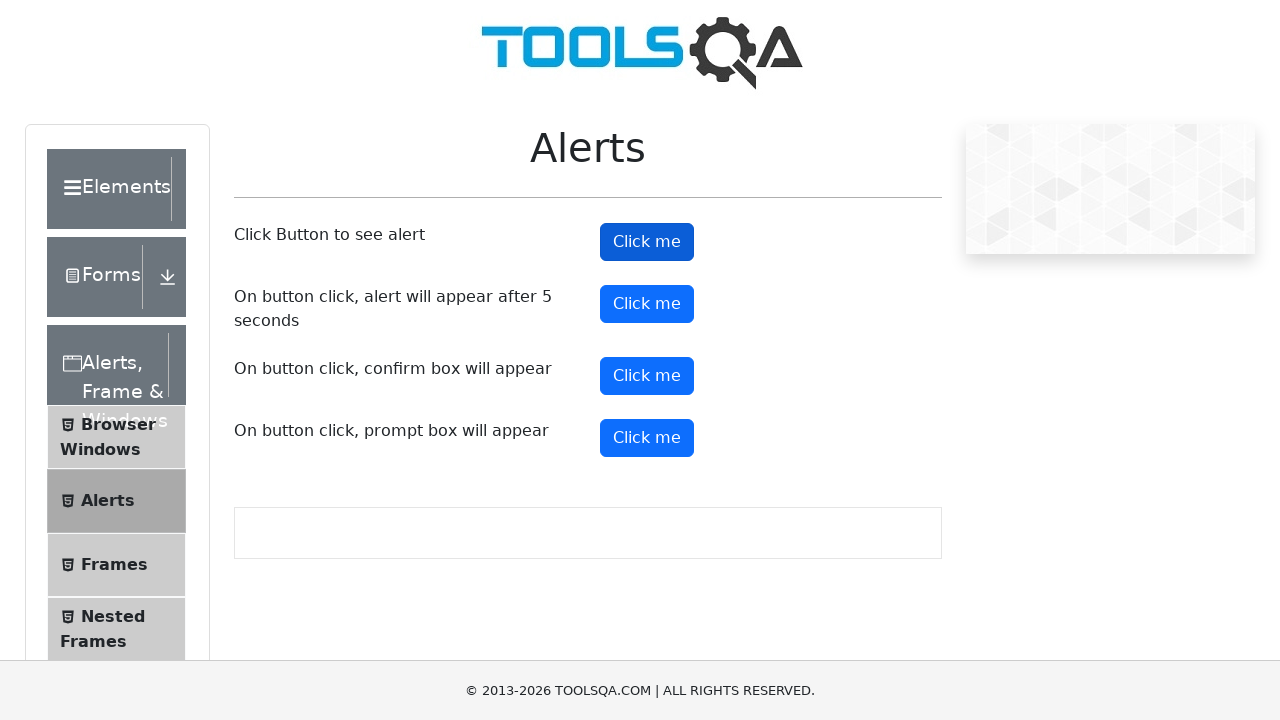

Set up dialog handler and clicked timed alert button at (647, 304) on #timerAlertButton
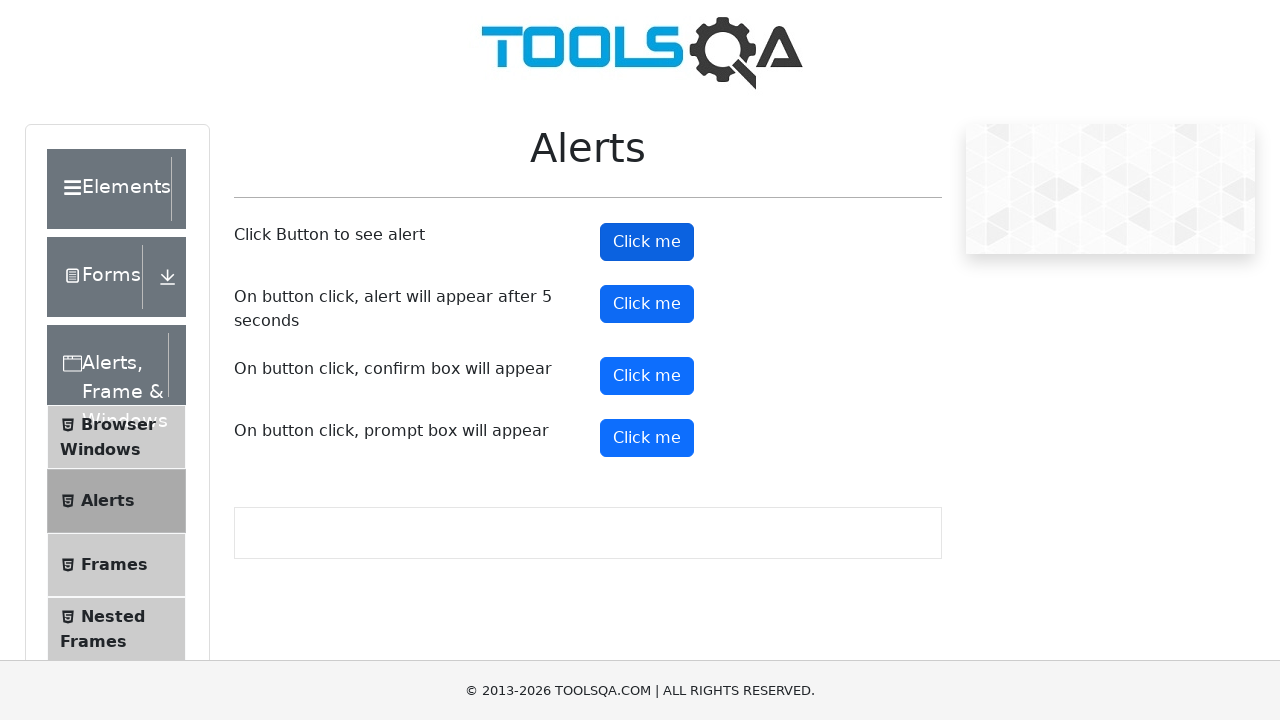

Waited 6000ms for timed alert to appear and be processed
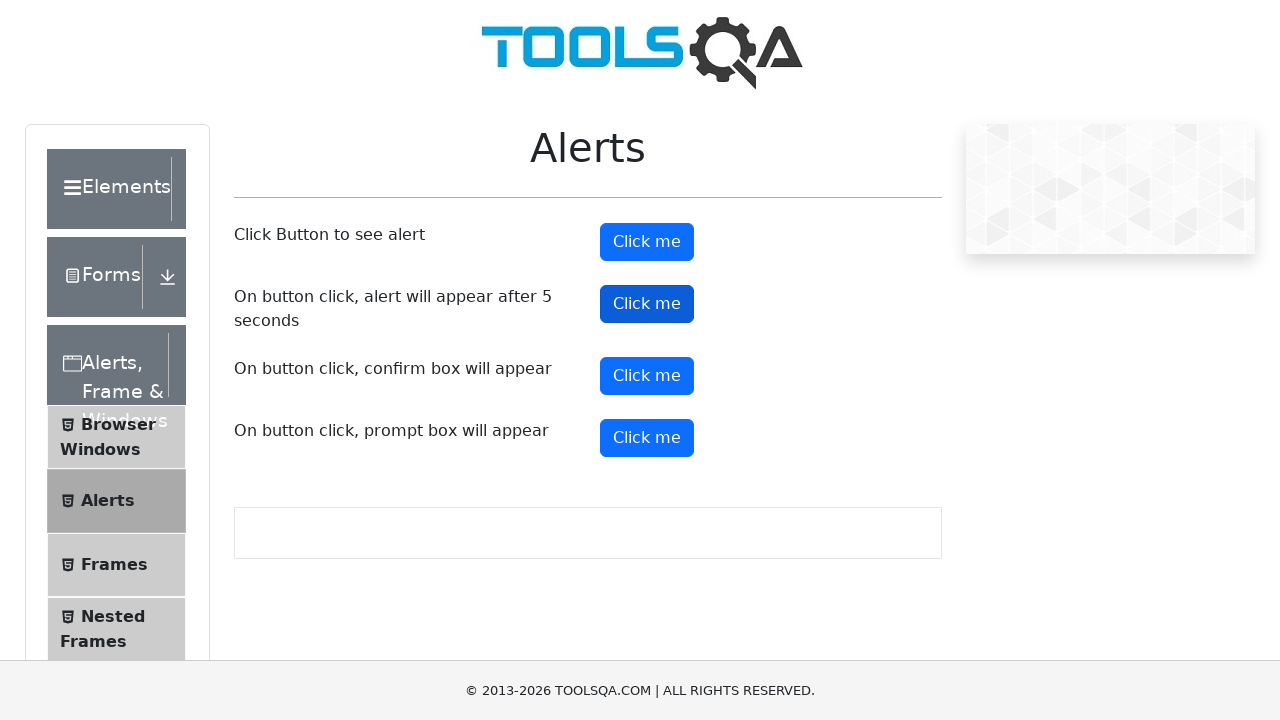

Set up dialog handler to dismiss and clicked confirm button at (647, 376) on #confirmButton
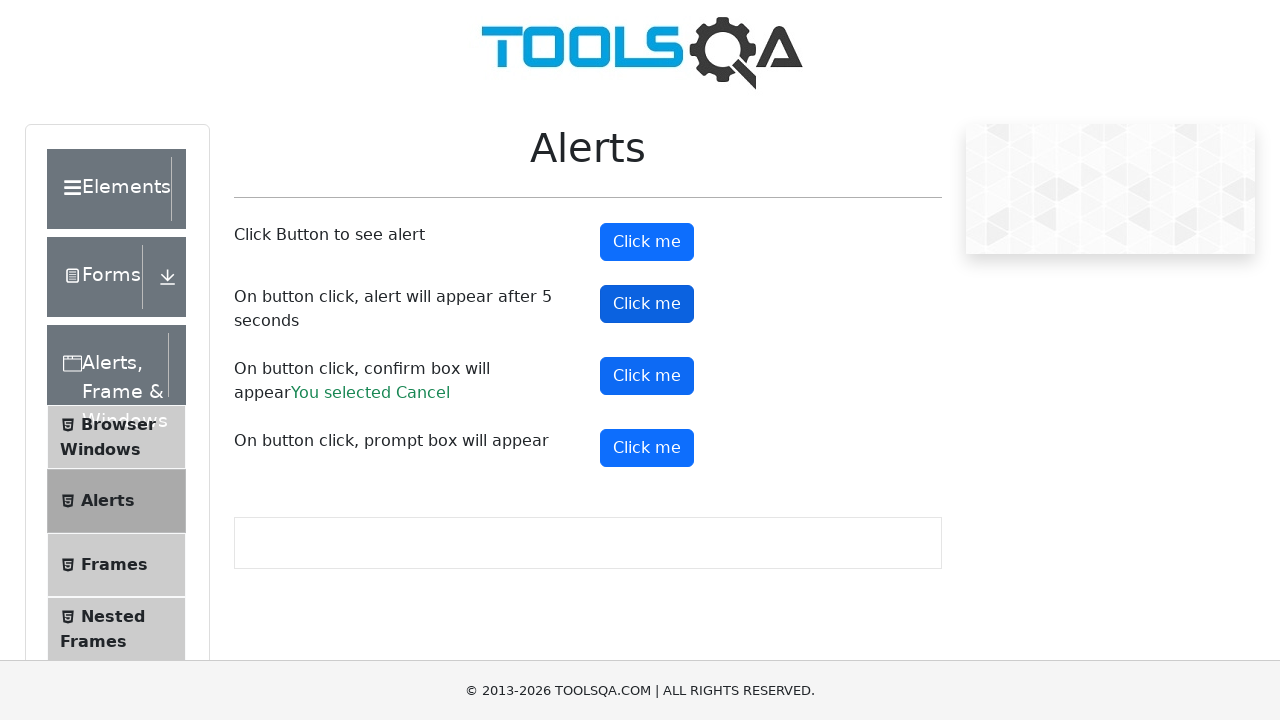

Confirmed result text appeared on page
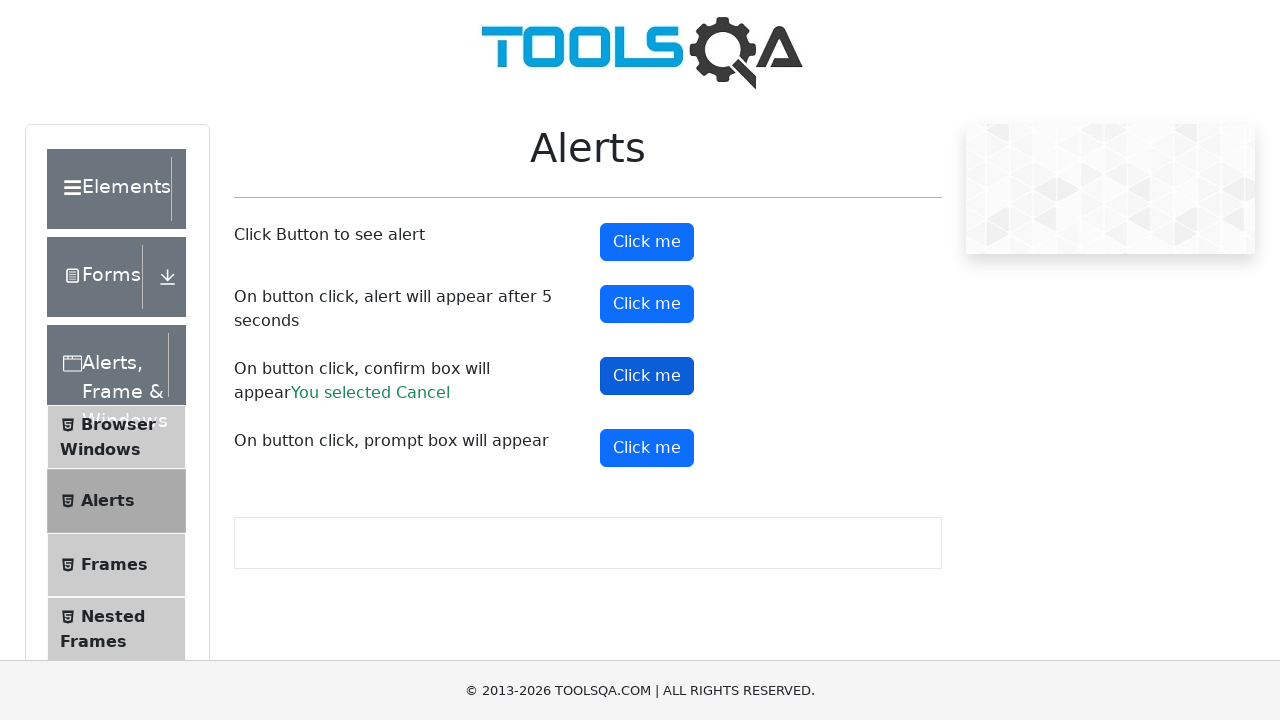

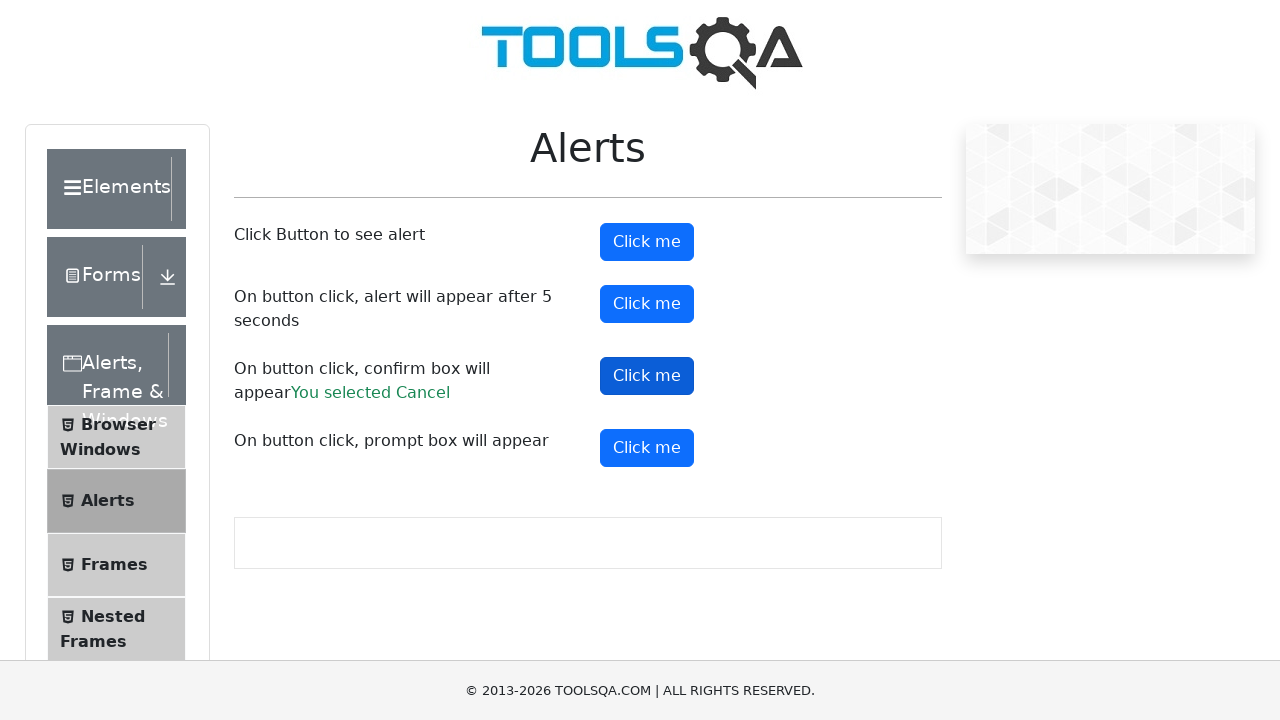